Navigates to Flipkart's homepage and loads the page

Starting URL: https://flipkart.com

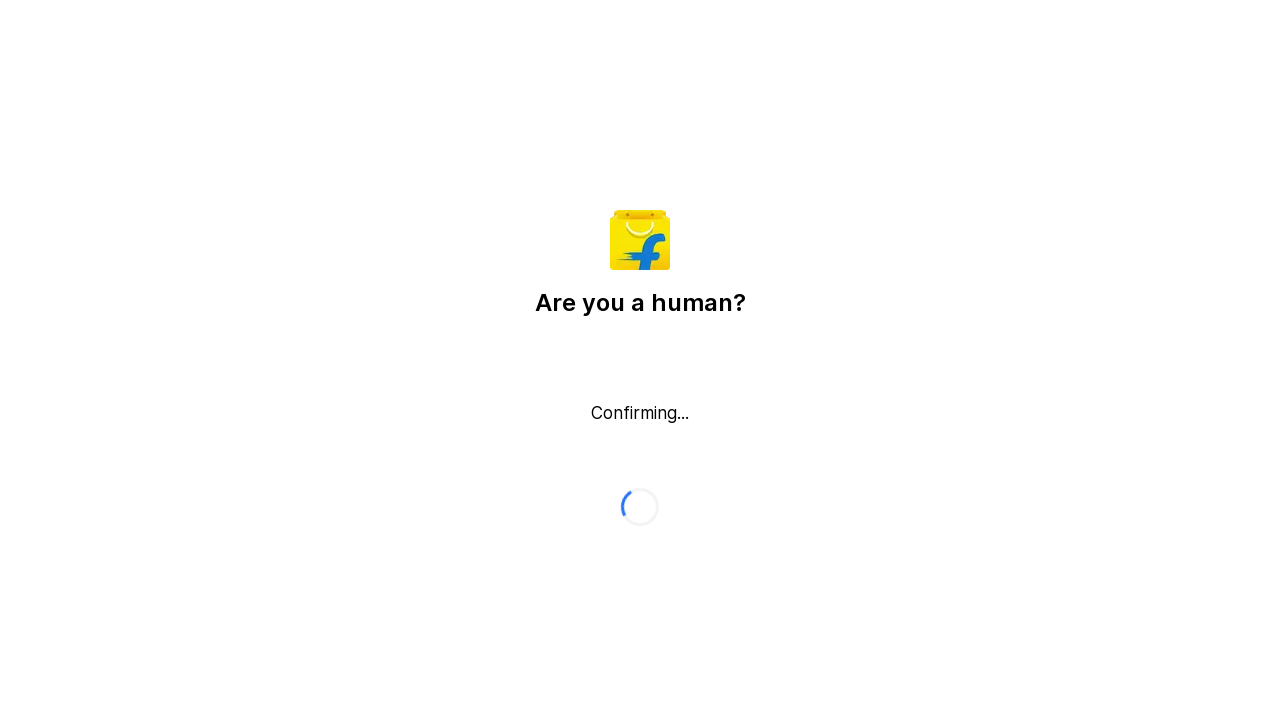

Navigated to Flipkart homepage and waited for DOM content to load
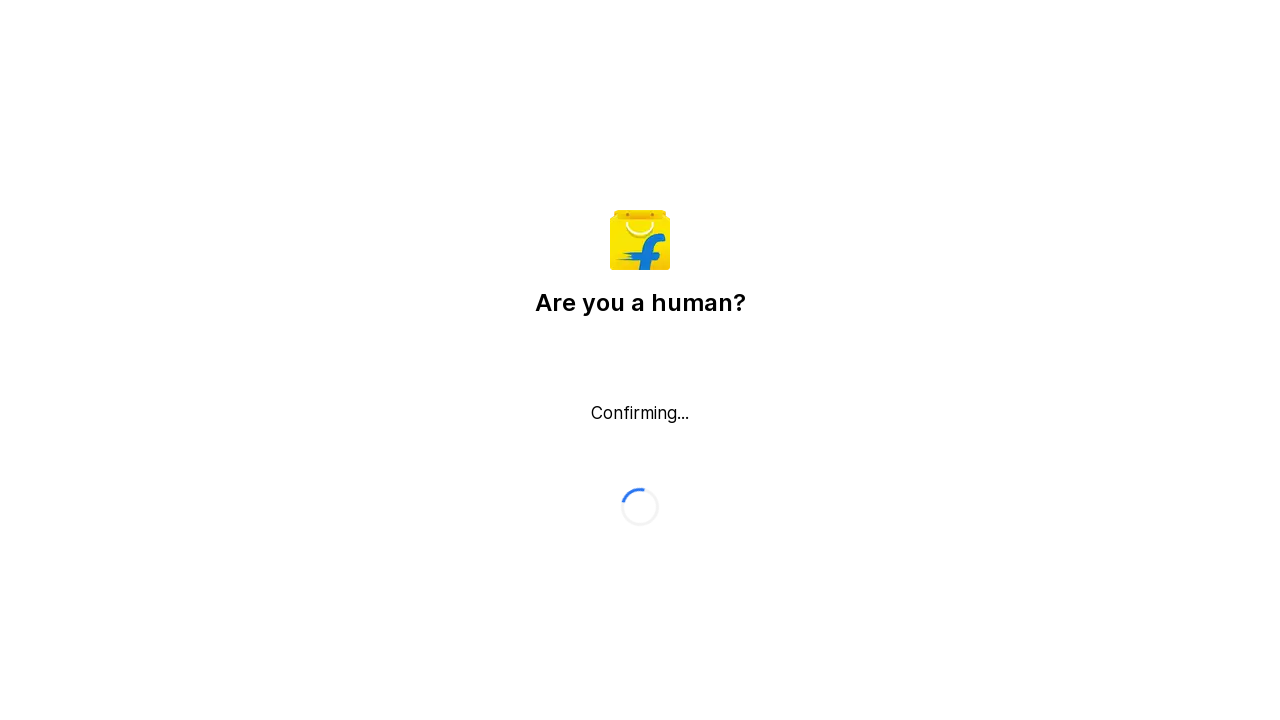

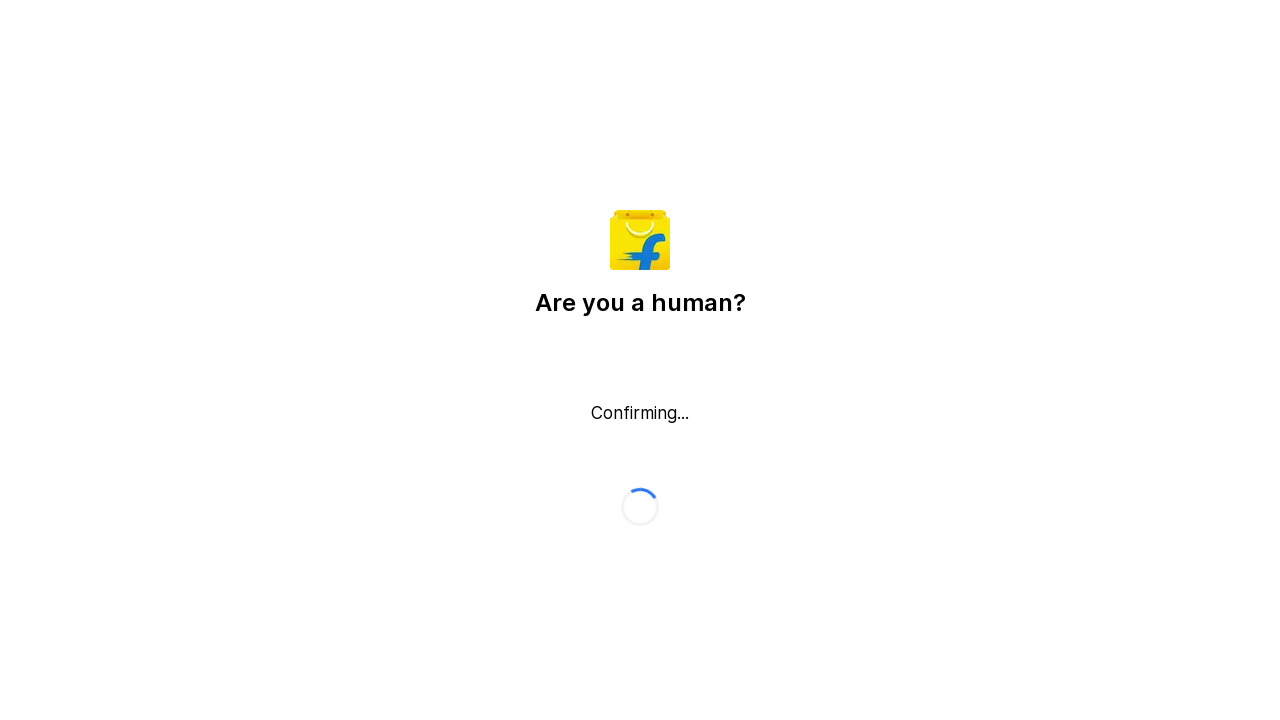